Tests form validation by submitting without last name (filling first name in wrong field) and verifying validation behavior

Starting URL: https://suninjuly.github.io/registration1.html

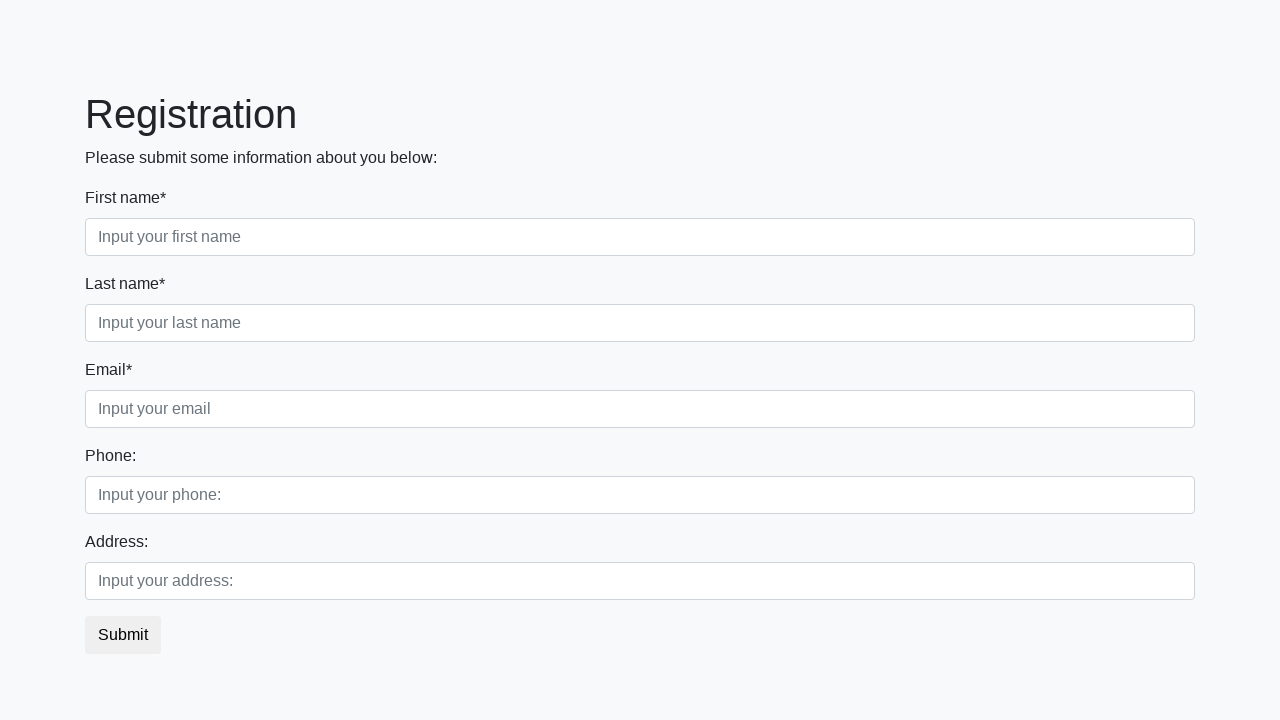

Filled first name field with 'Robert' on [placeholder='Input your first name']
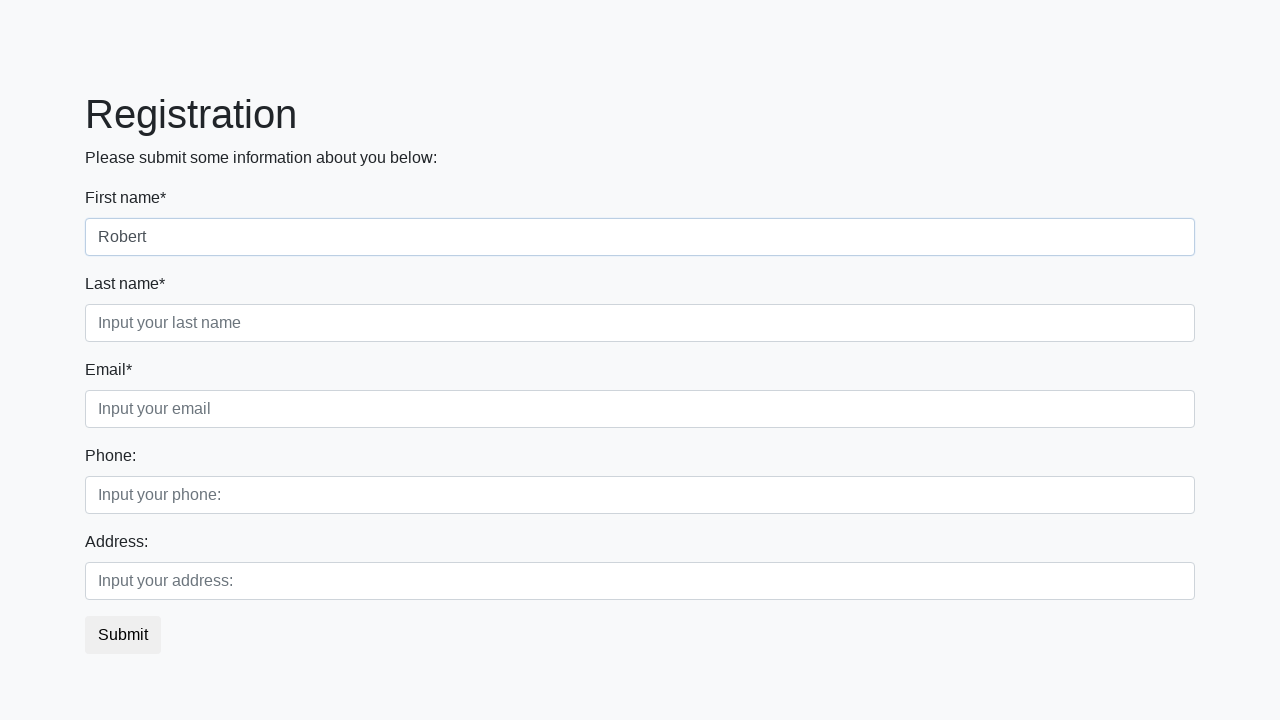

Filled email field with 'robert.k@sample.com' on [placeholder='Input your email']
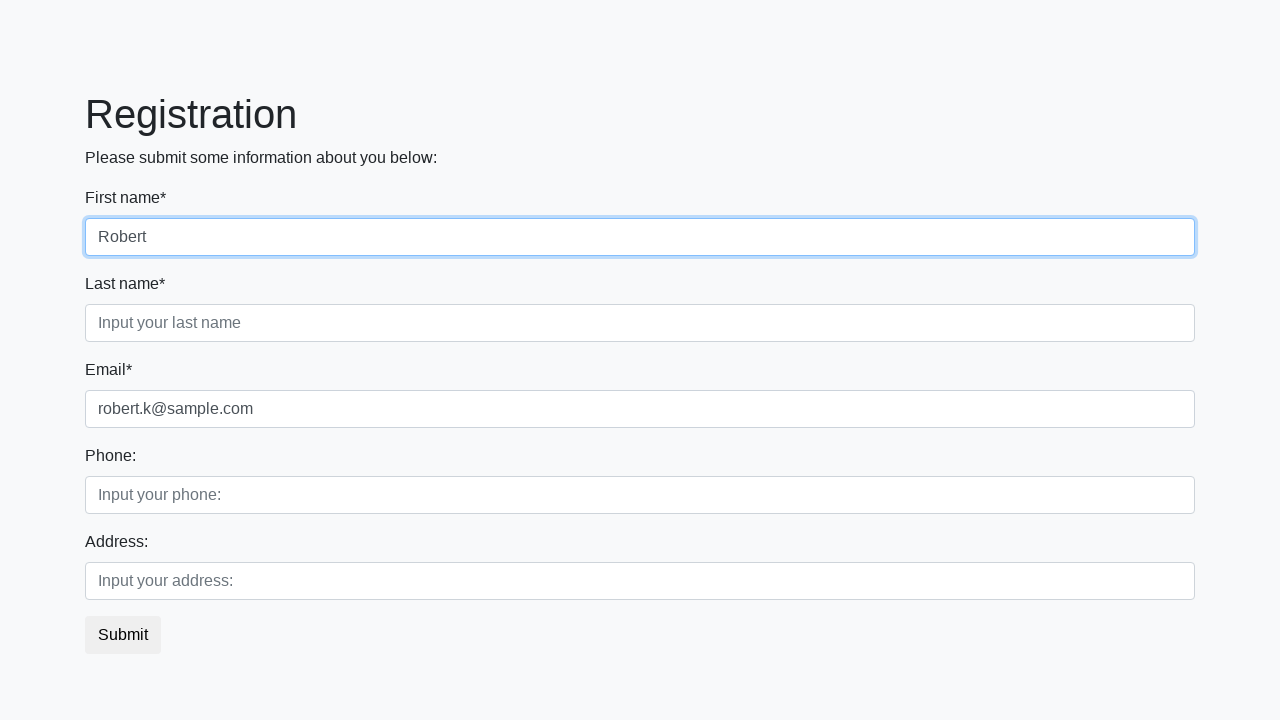

Clicked submit button without filling last name field at (123, 635) on [type='submit']
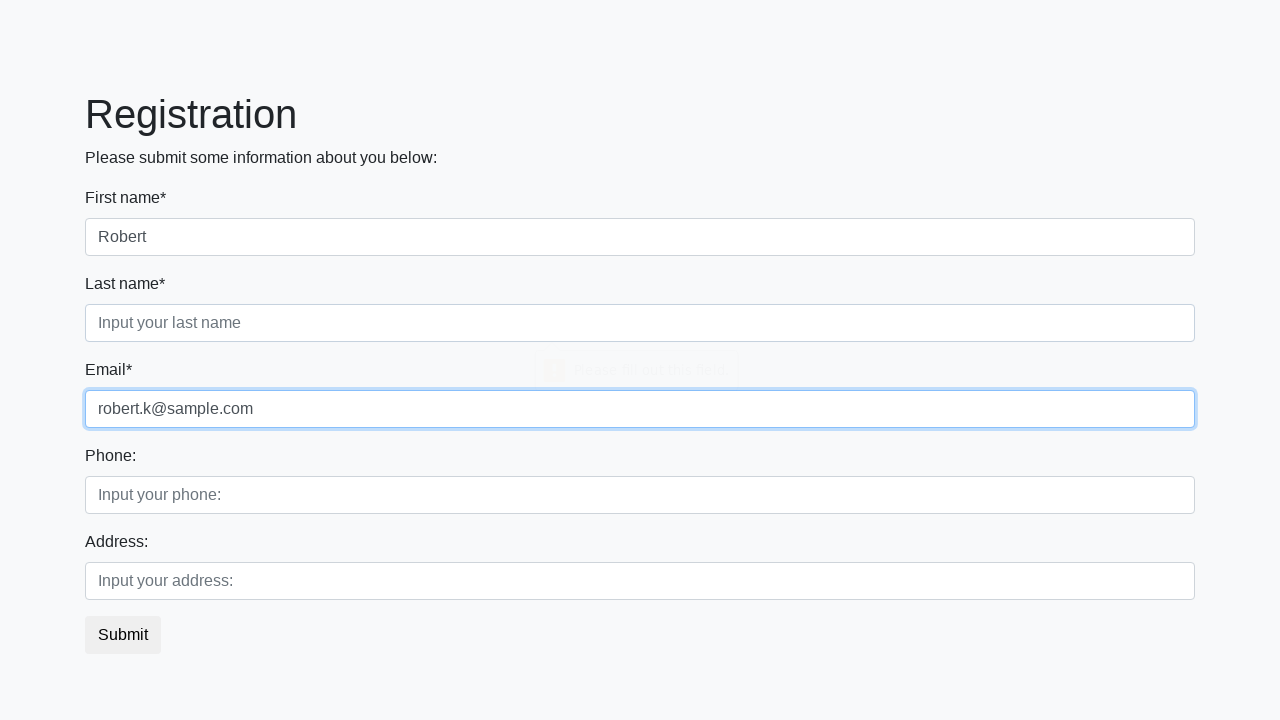

Verified last name field still present - form validation prevented submission
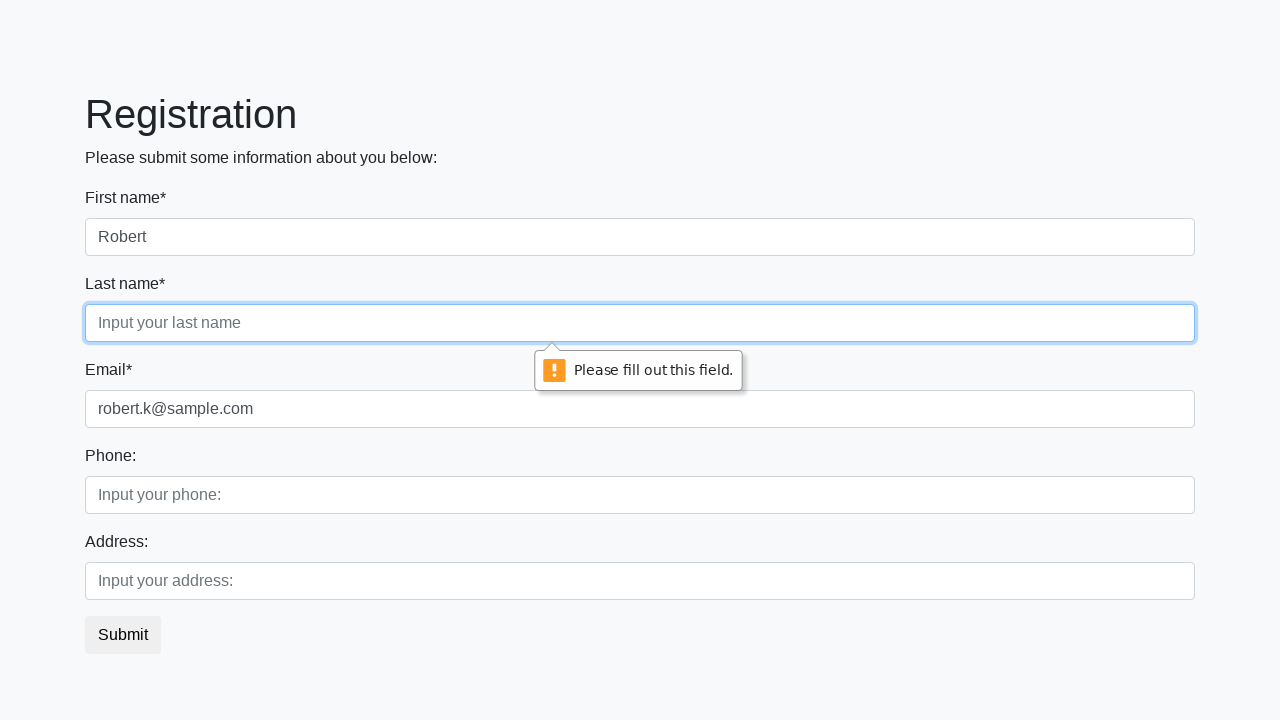

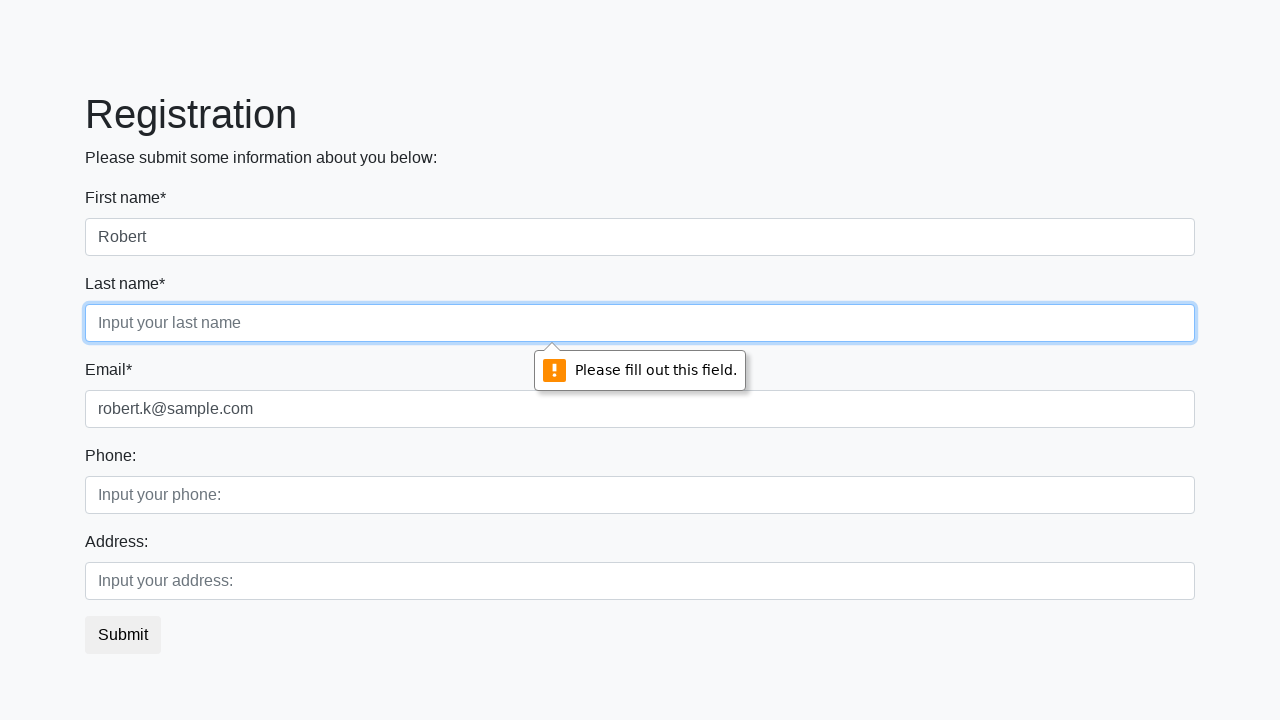